Tests sorting the Due column in ascending order by clicking the column header and verifying the values are ordered correctly

Starting URL: http://the-internet.herokuapp.com/tables

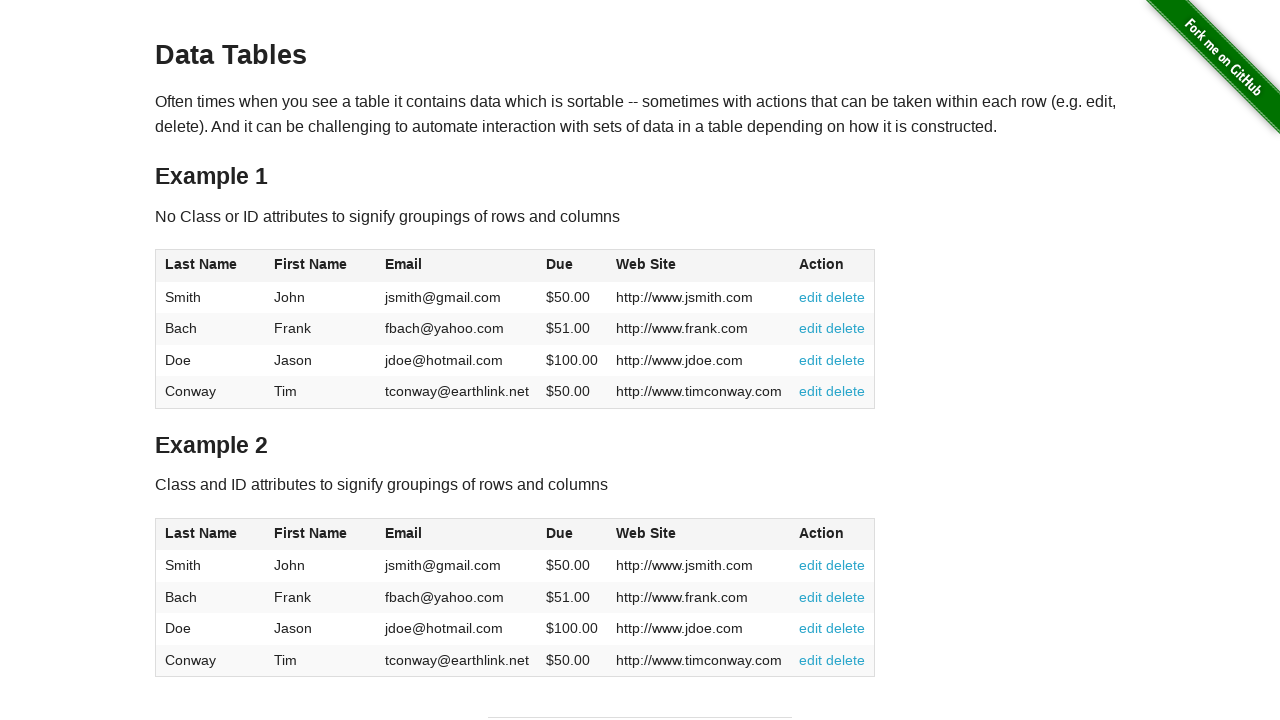

Clicked Due column header to sort in ascending order at (572, 266) on #table1 thead tr th:nth-of-type(4)
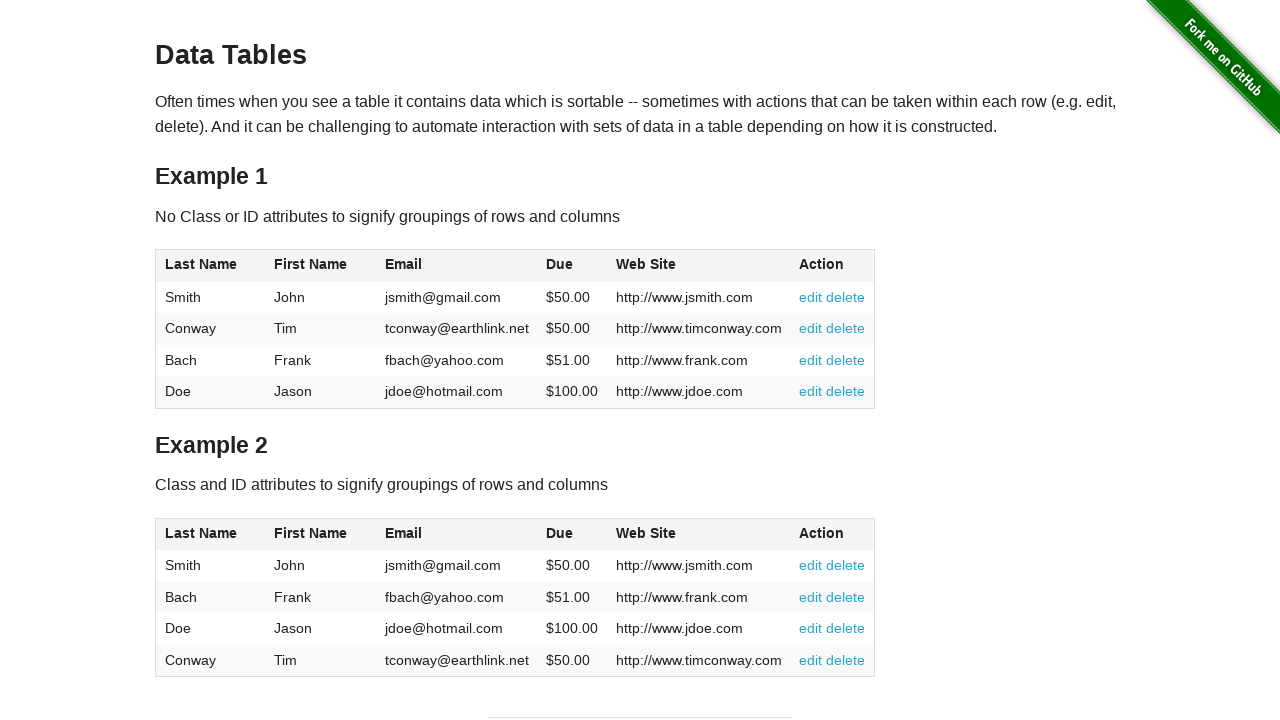

Due column values loaded in table body
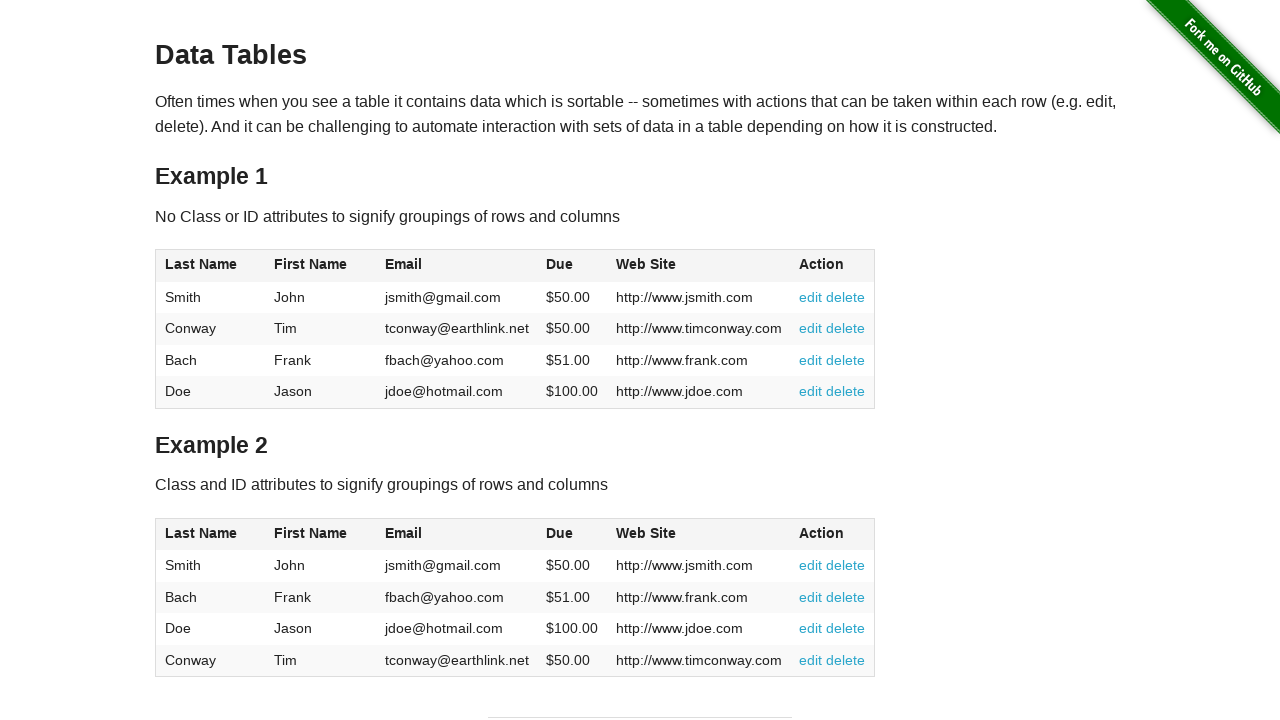

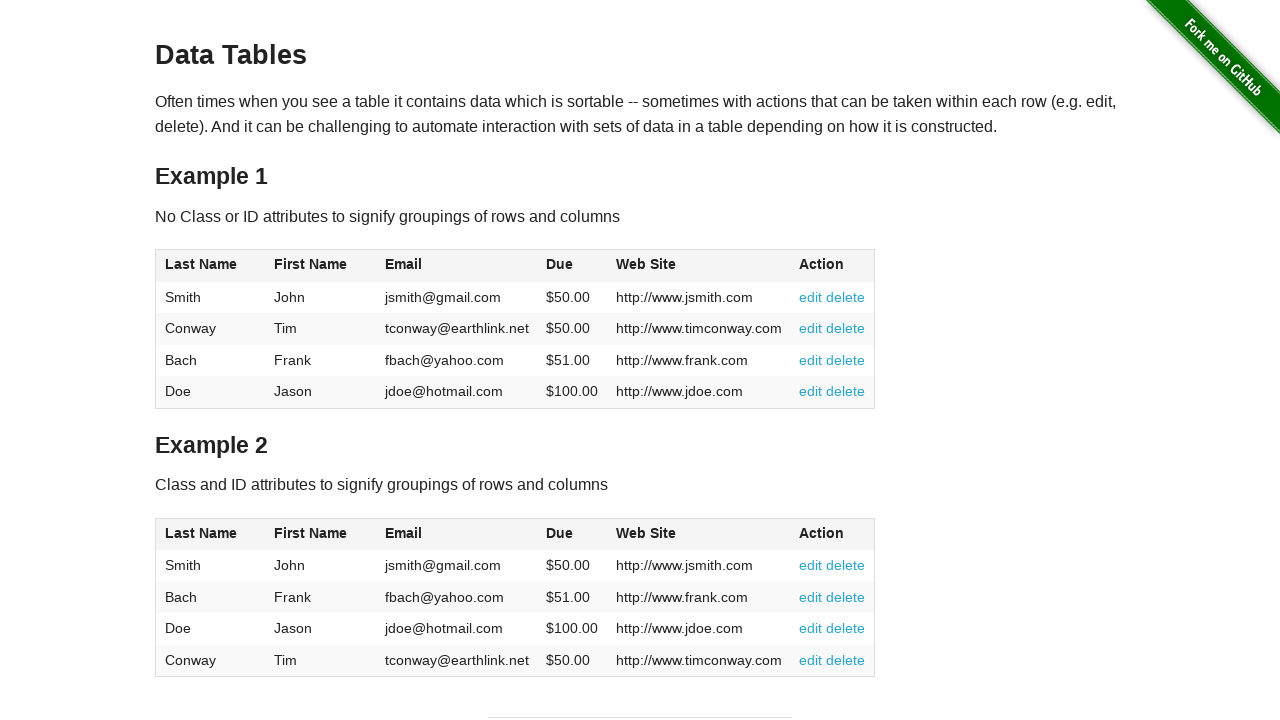